Tests JavaScript alert handling by filling a name field, triggering an alert and accepting it, then triggering a confirm dialog and dismissing it

Starting URL: https://rahulshettyacademy.com/AutomationPractice/

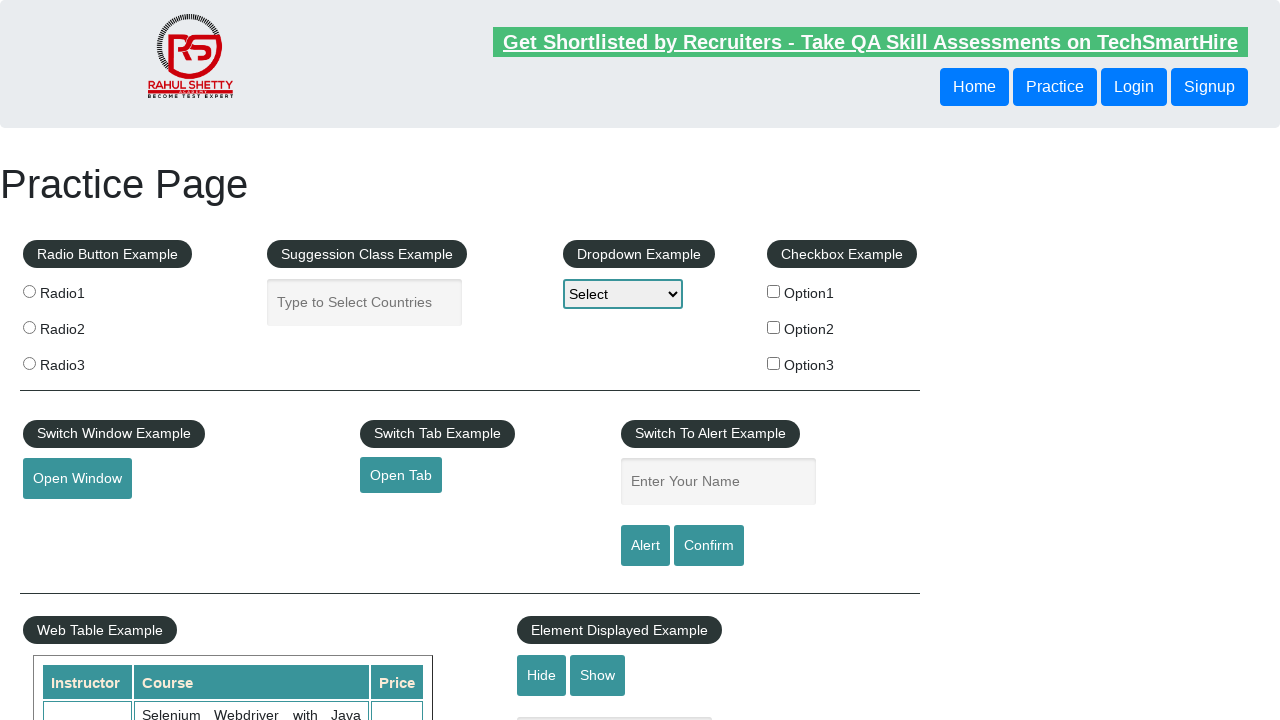

Filled name field with 'Arpita' on #name
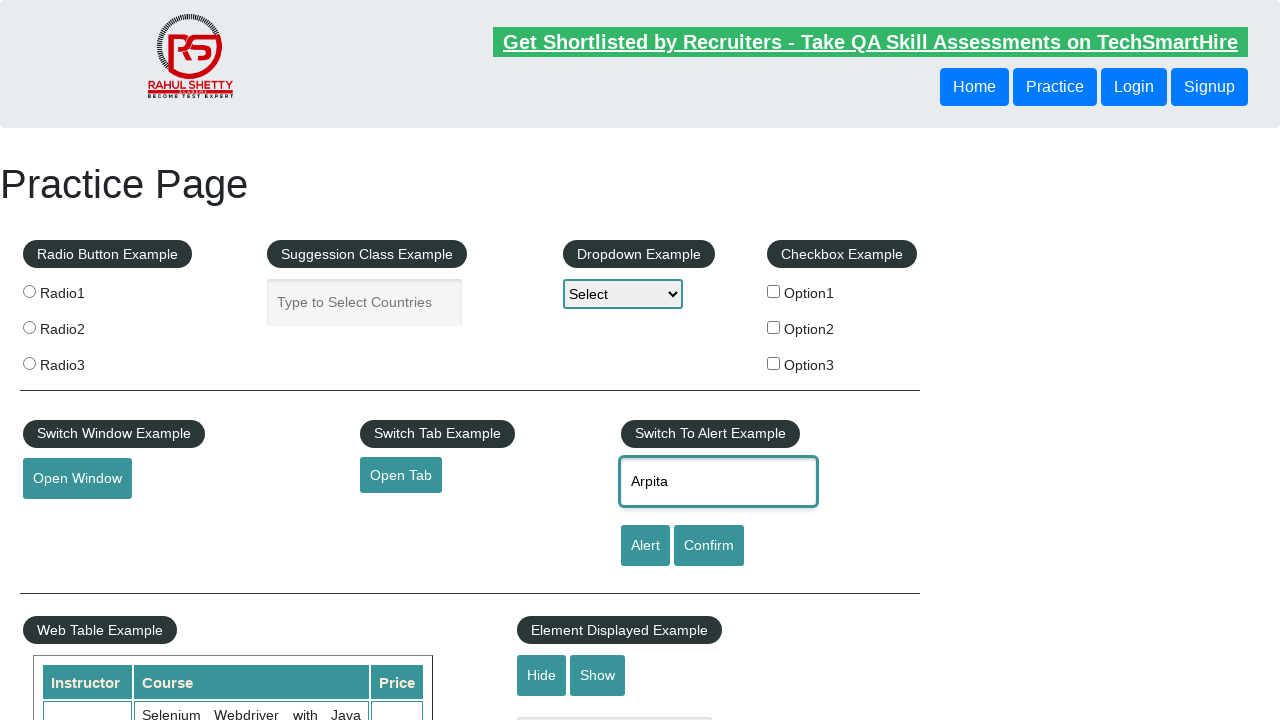

Clicked alert button to trigger JavaScript alert at (645, 546) on input[id='alertbtn']
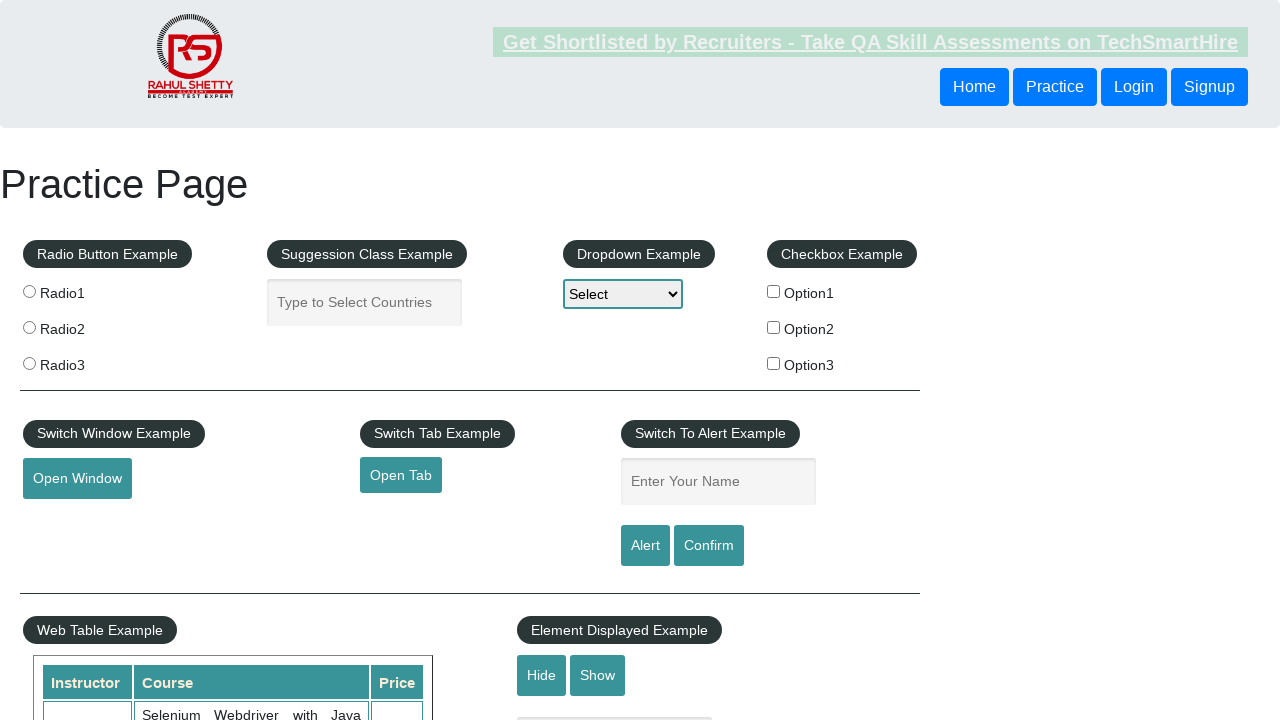

Set up dialog handler to accept alerts
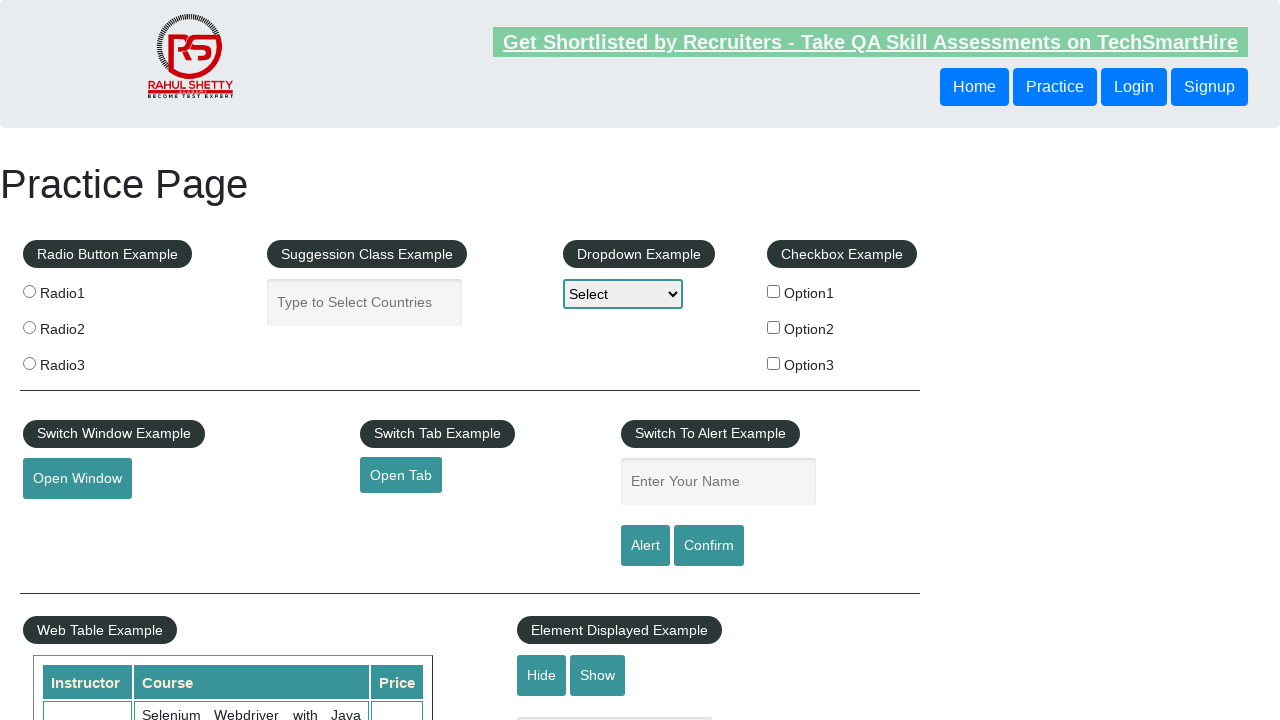

Waited for alert to be processed
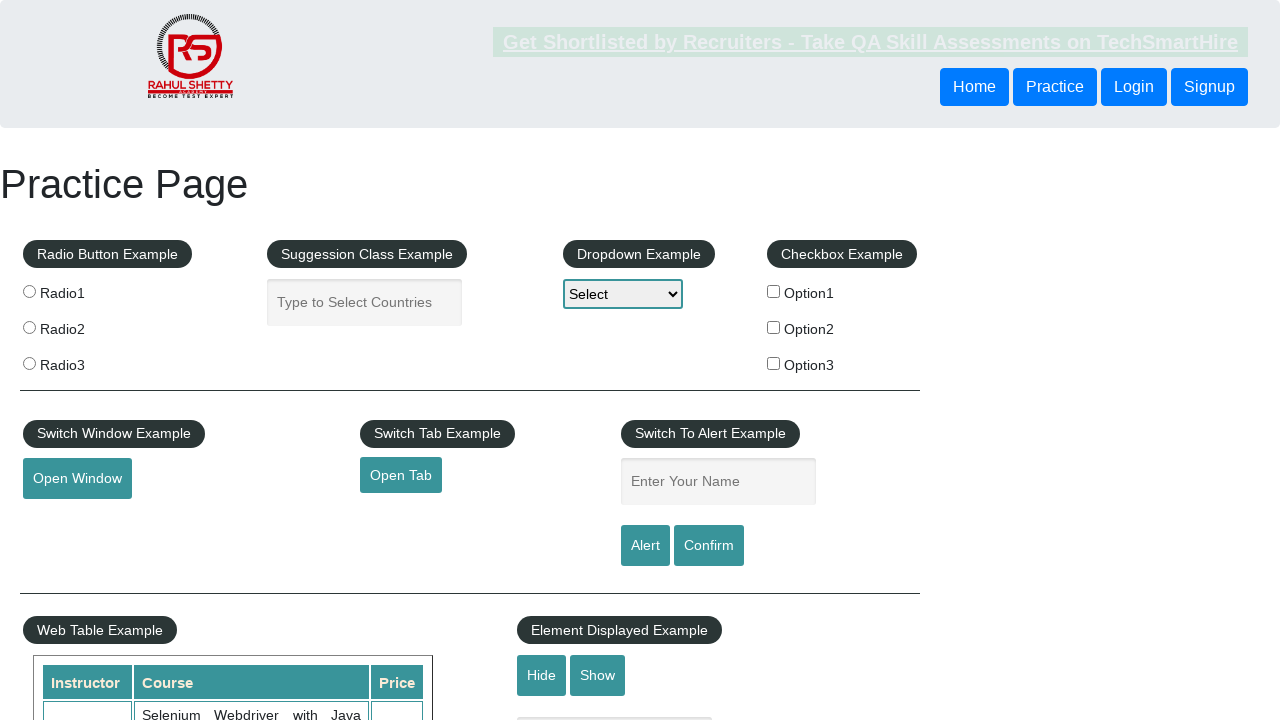

Clicked confirm button to trigger confirm dialog at (709, 546) on [id='confirmbtn']
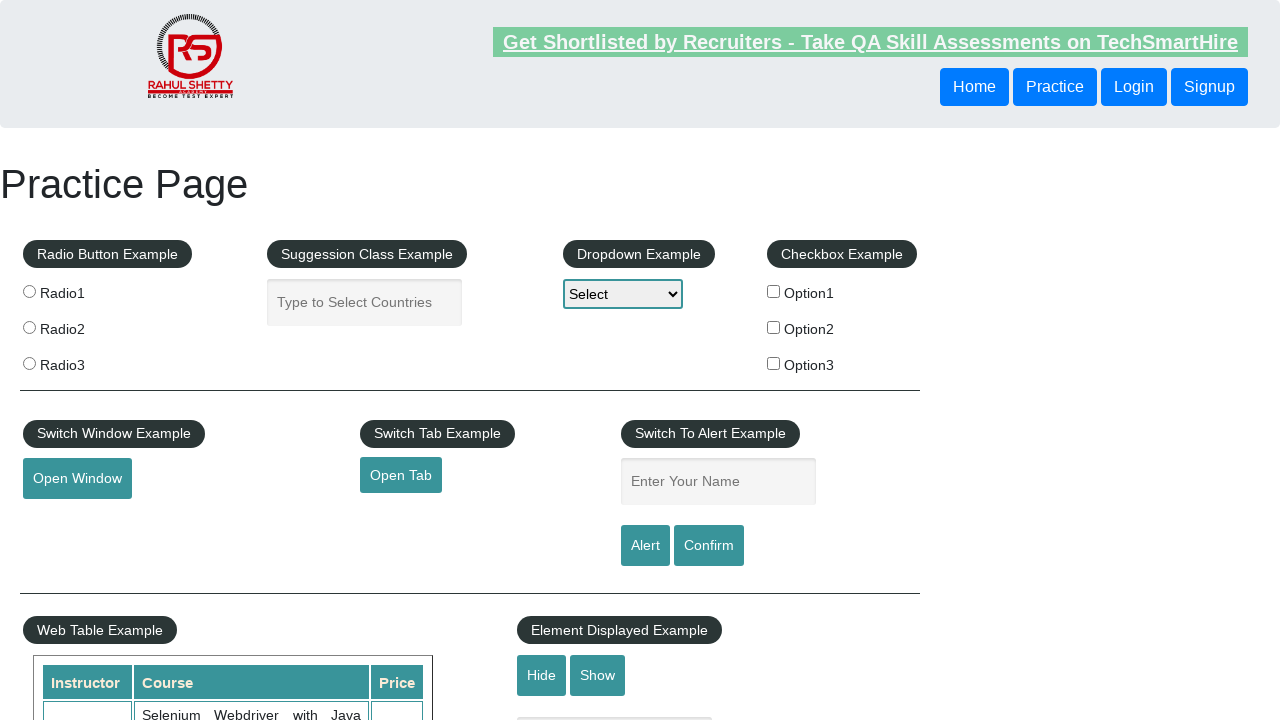

Set up dialog handler to dismiss confirm dialogs
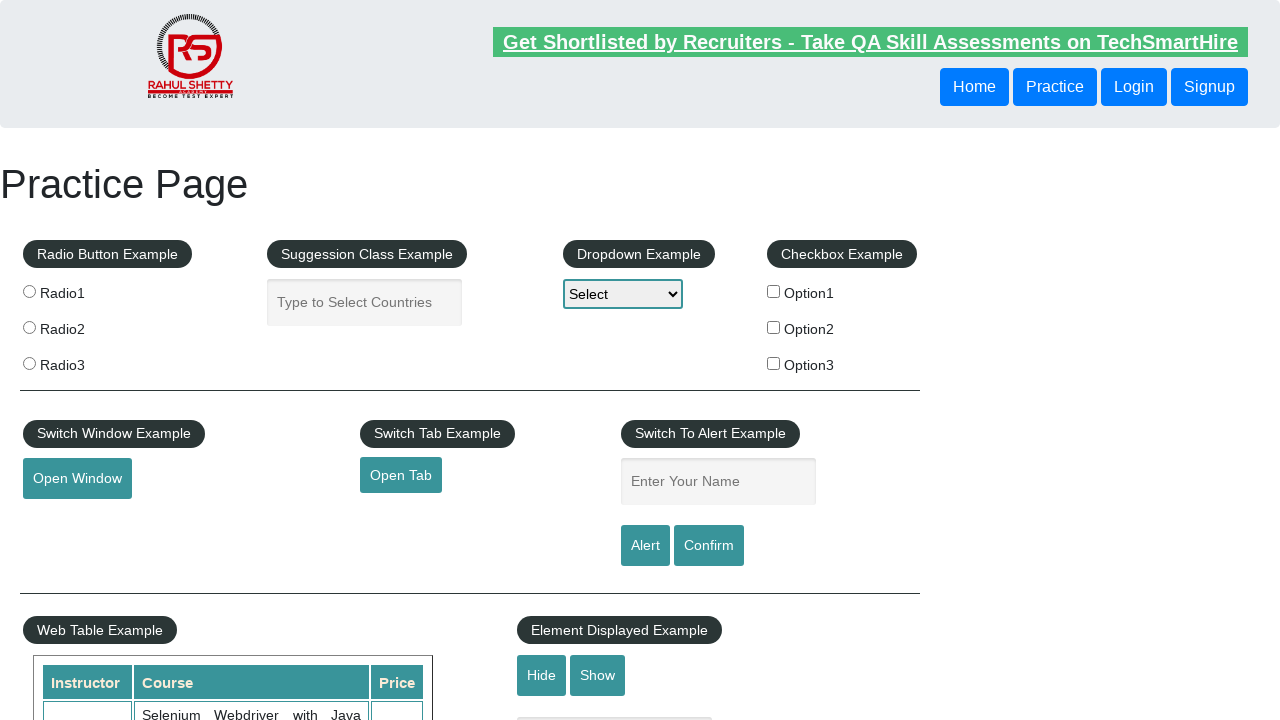

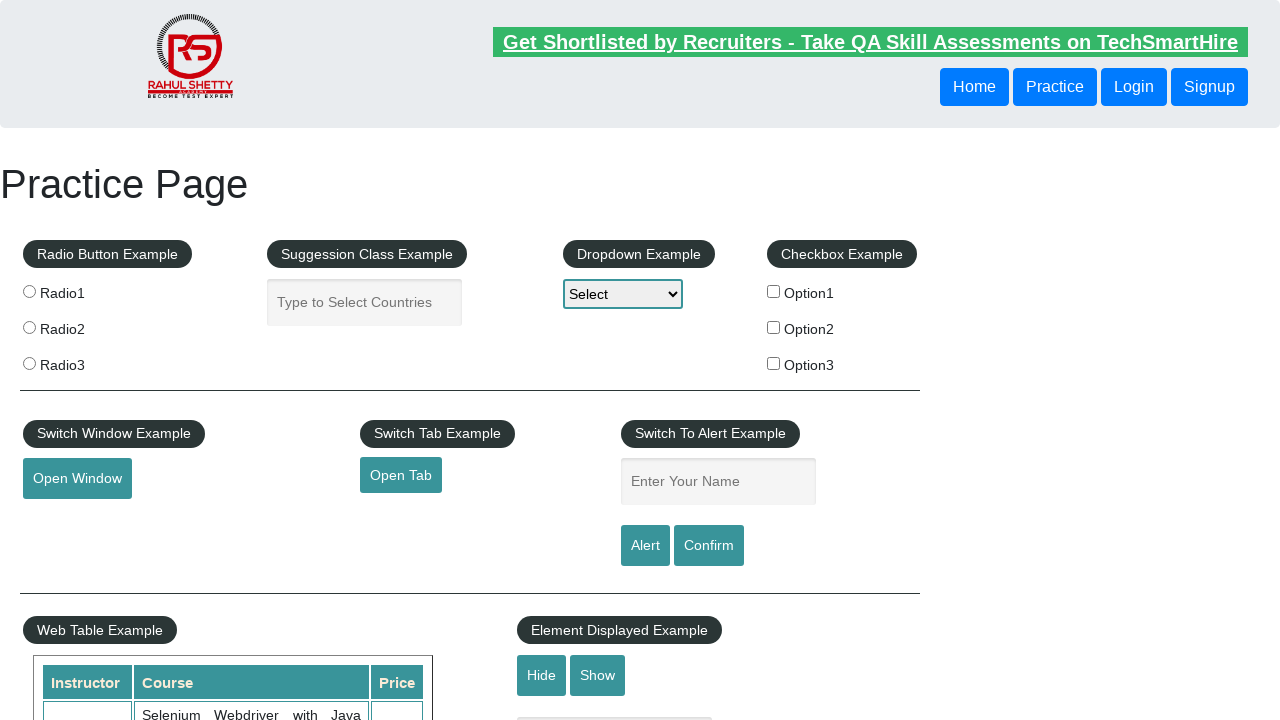